Tests a text box form by filling in user name, email, current address, and permanent address fields, then submitting the form and waiting for the output to display.

Starting URL: https://demoqa.com/text-box

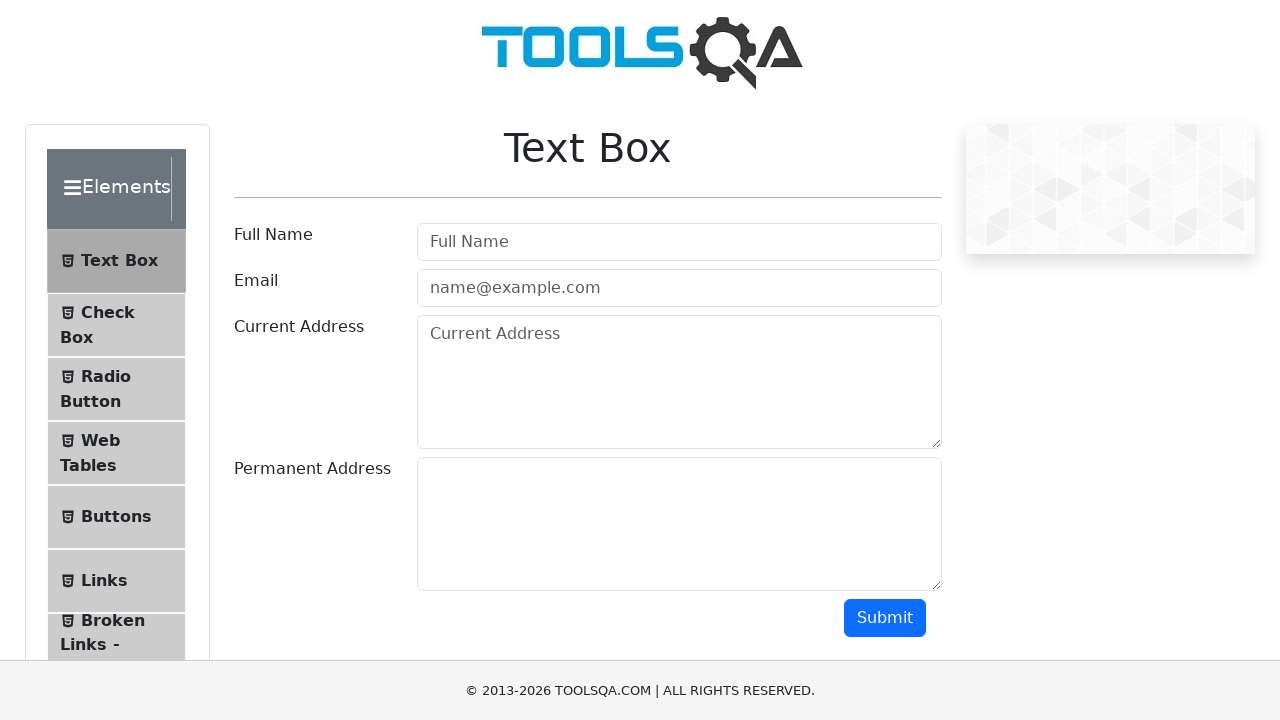

Scrolled down to make form visible
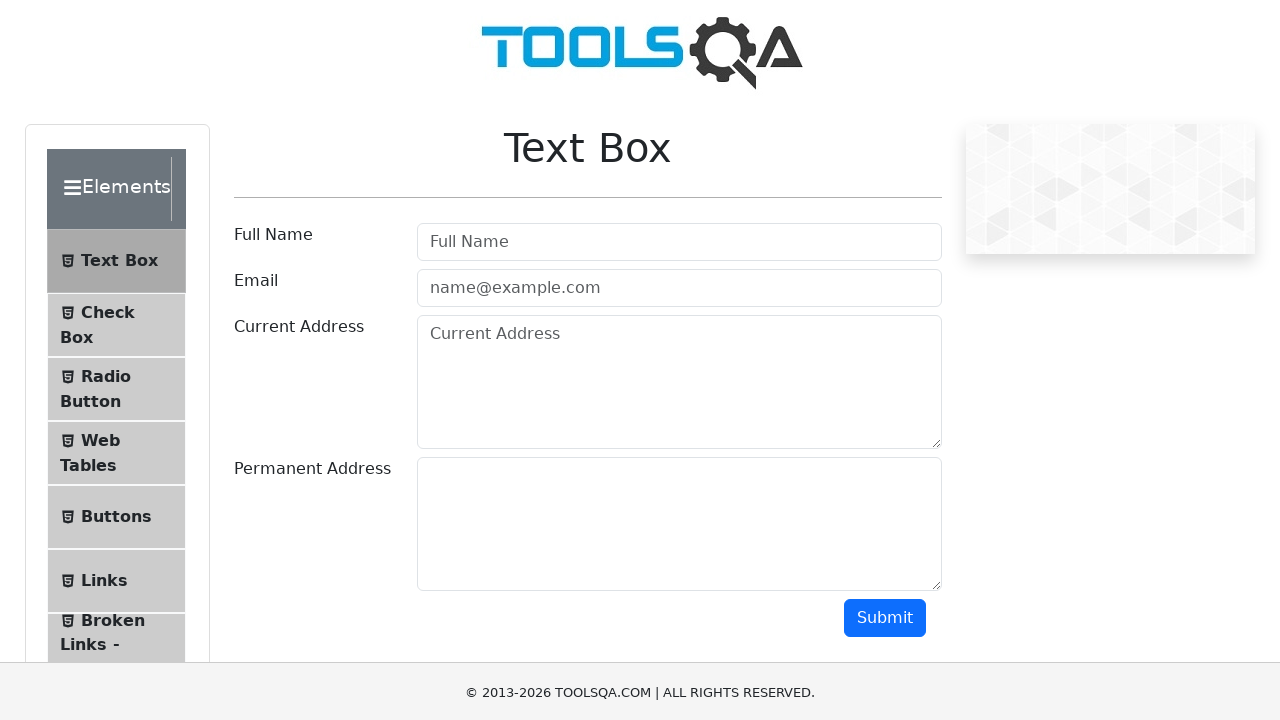

Filled userName field with 'Pavan' on #userName
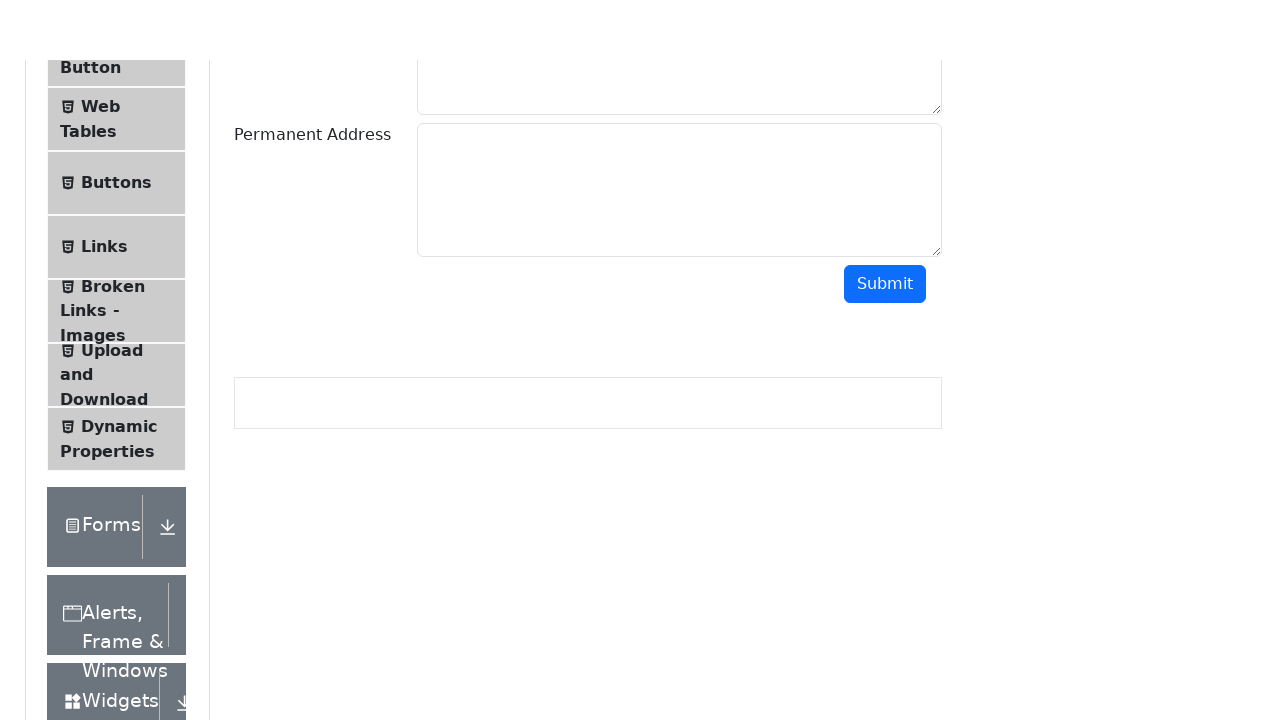

Filled userEmail field with 'Pavan@dispostable.com' on #userEmail
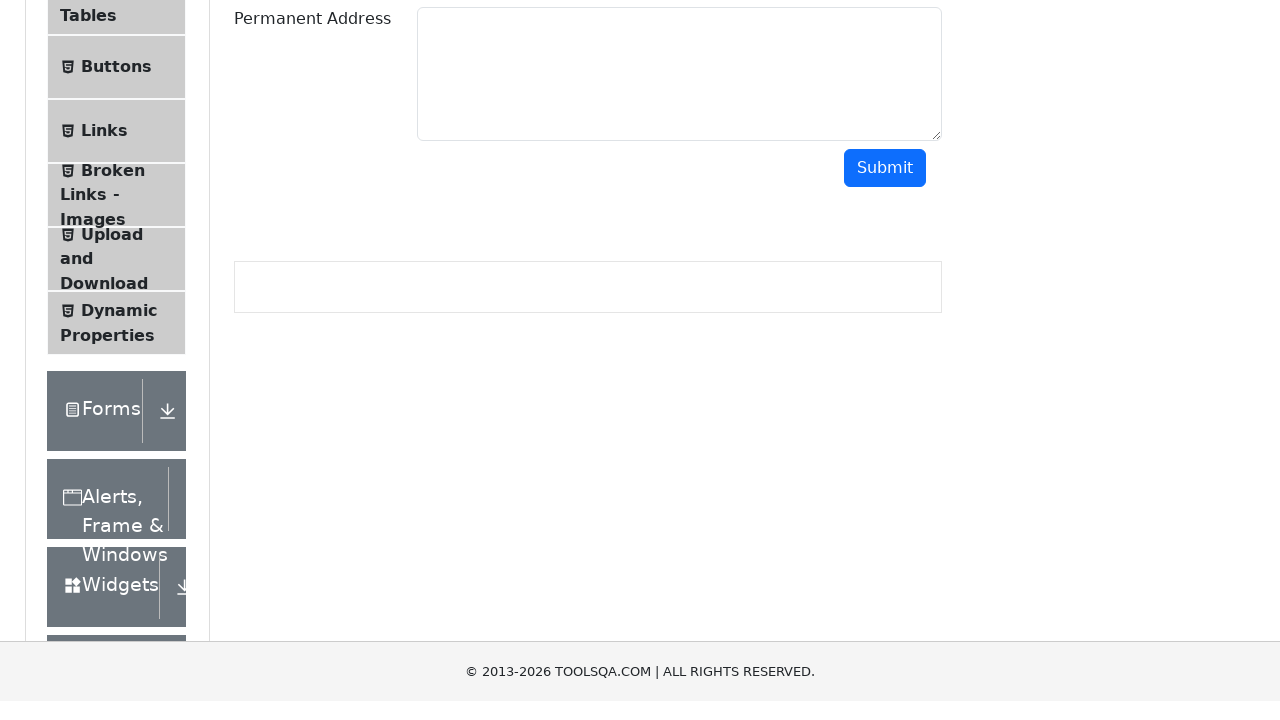

Filled currentAddress field with '2-4, Bangalore, 560068' on #currentAddress
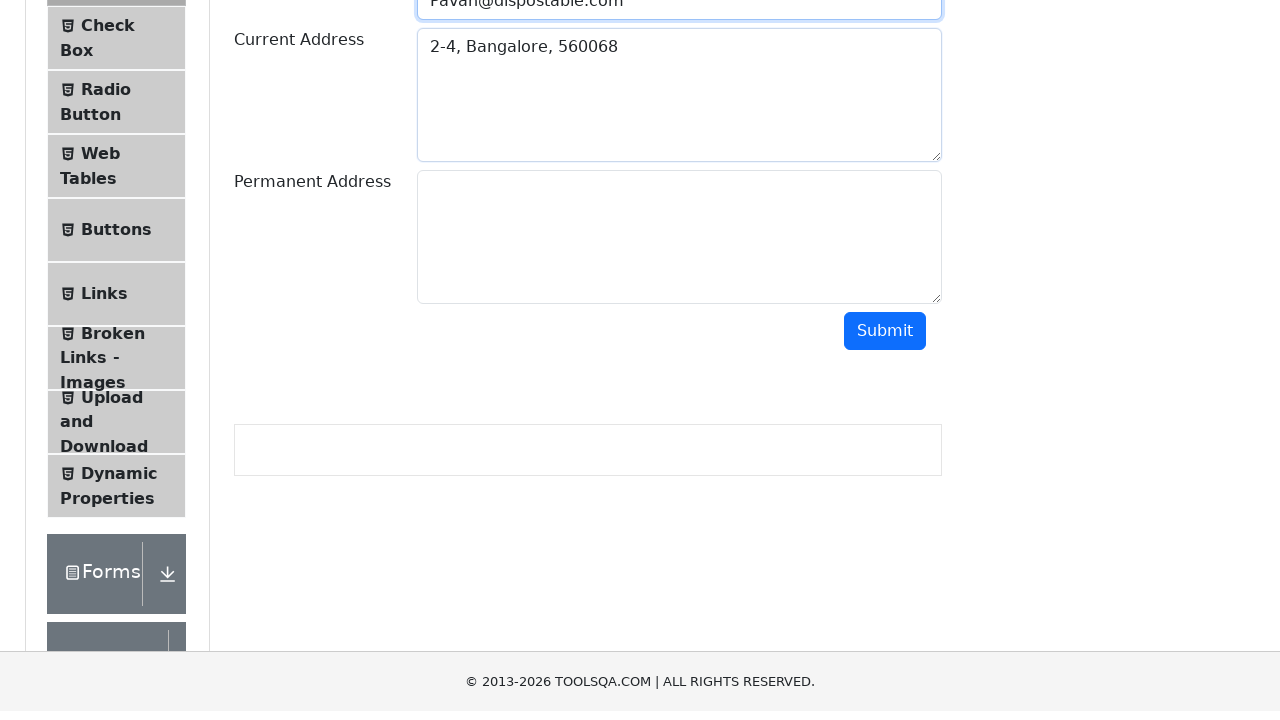

Filled permanentAddress field with '2-4, Hyderabad, 568829' on #permanentAddress
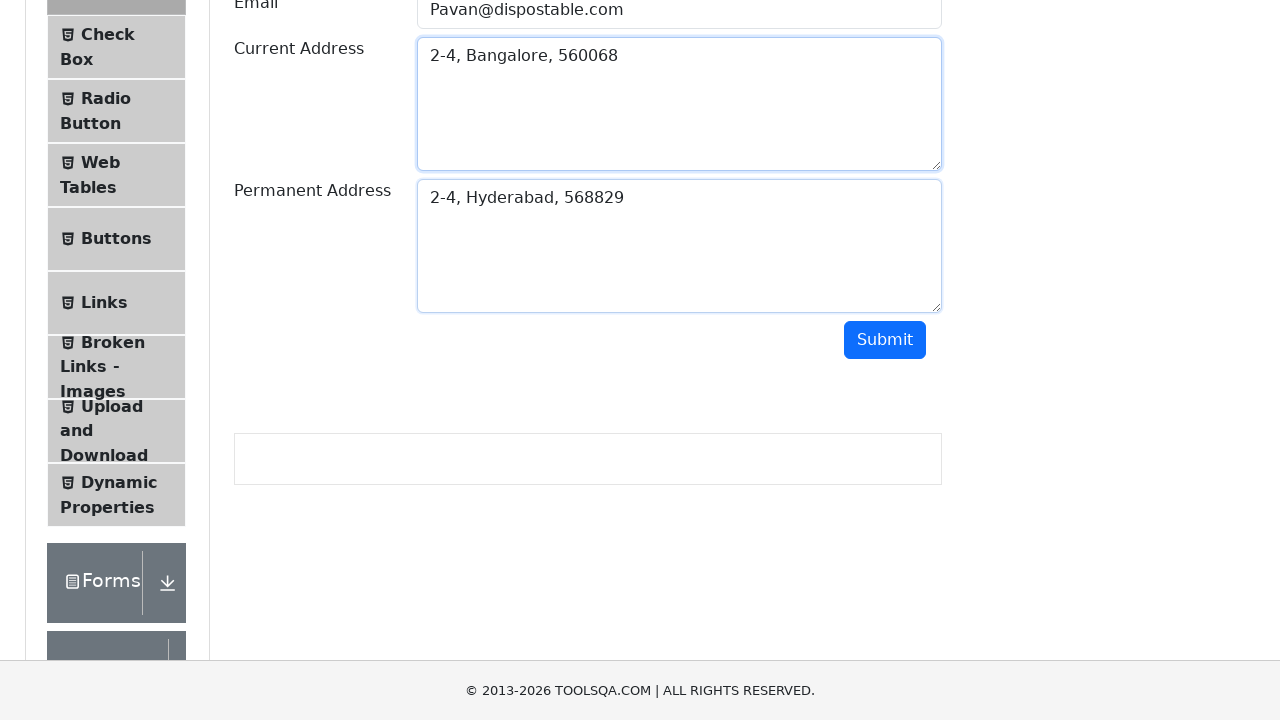

Clicked submit button at (885, 340) on #submit
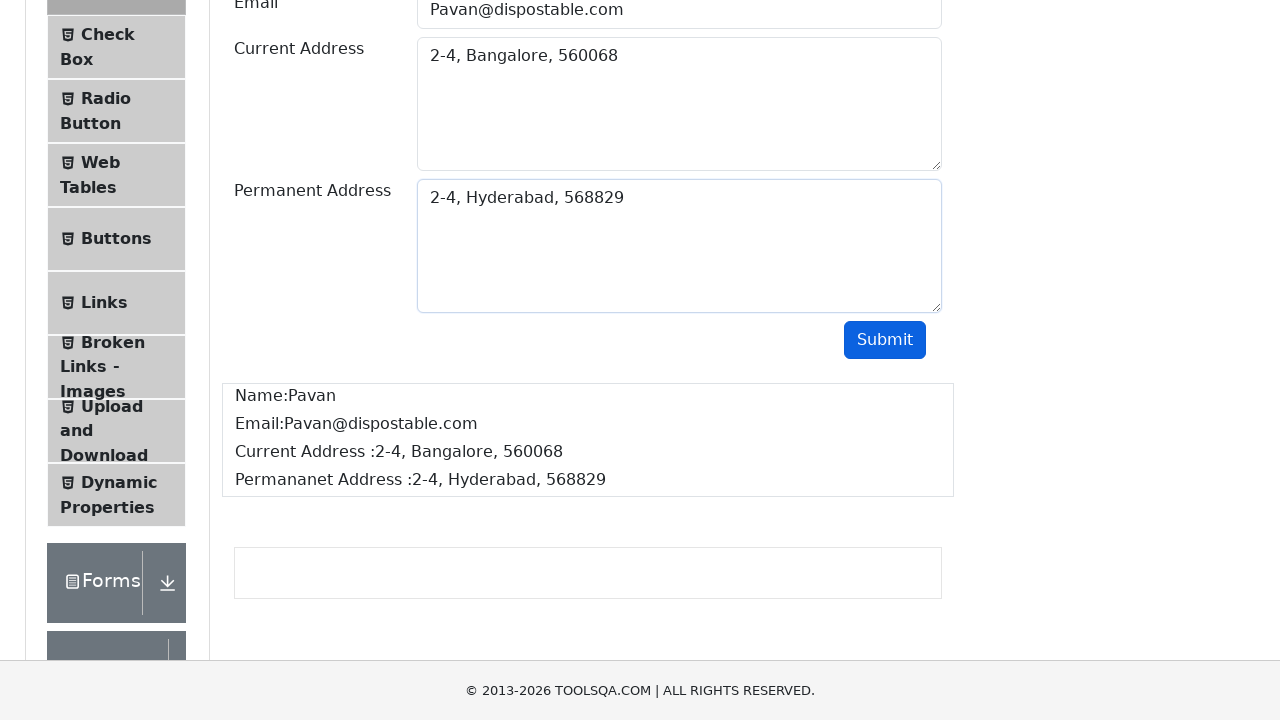

Form output displayed successfully
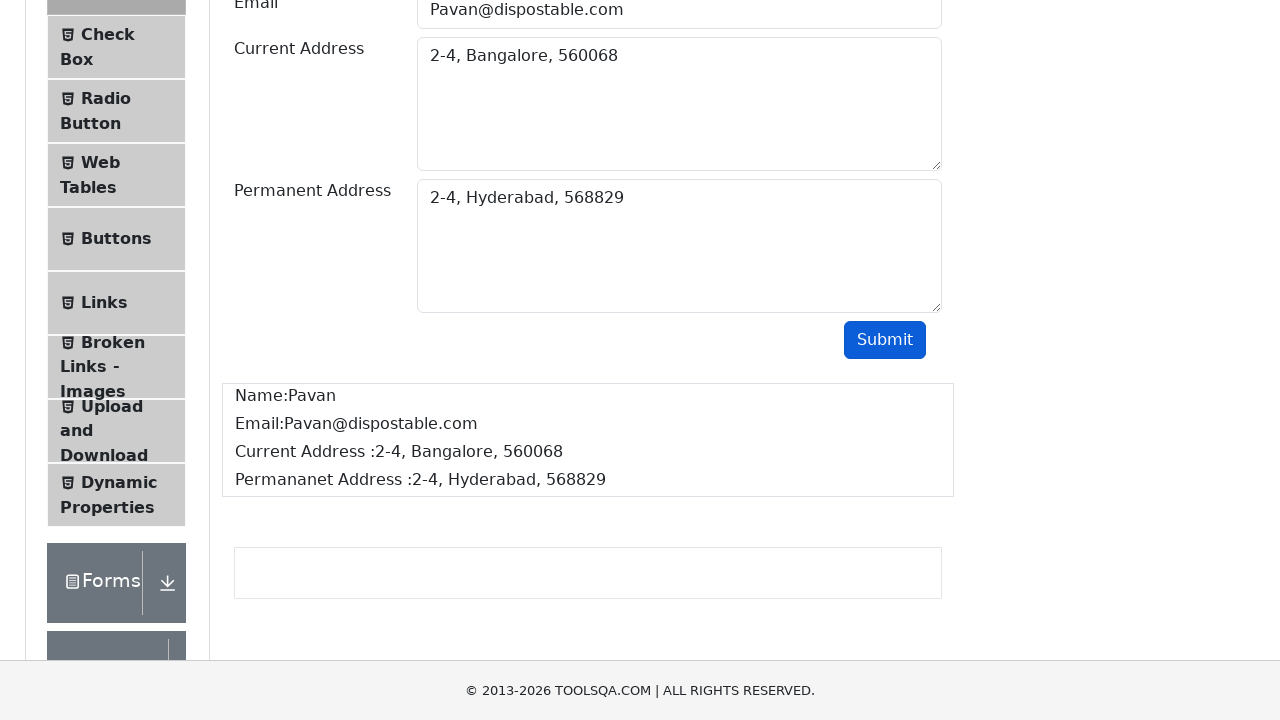

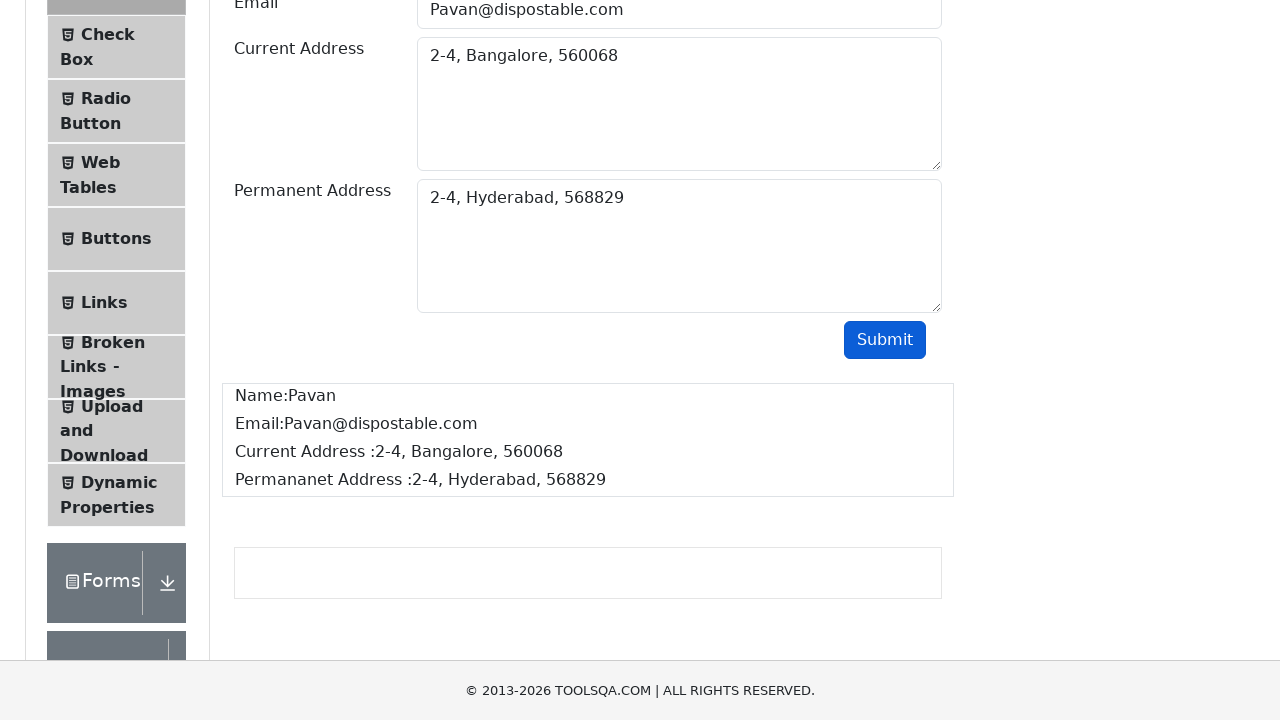